Tests selecting a different radio button option

Starting URL: https://bonigarcia.dev/selenium-webdriver-java/

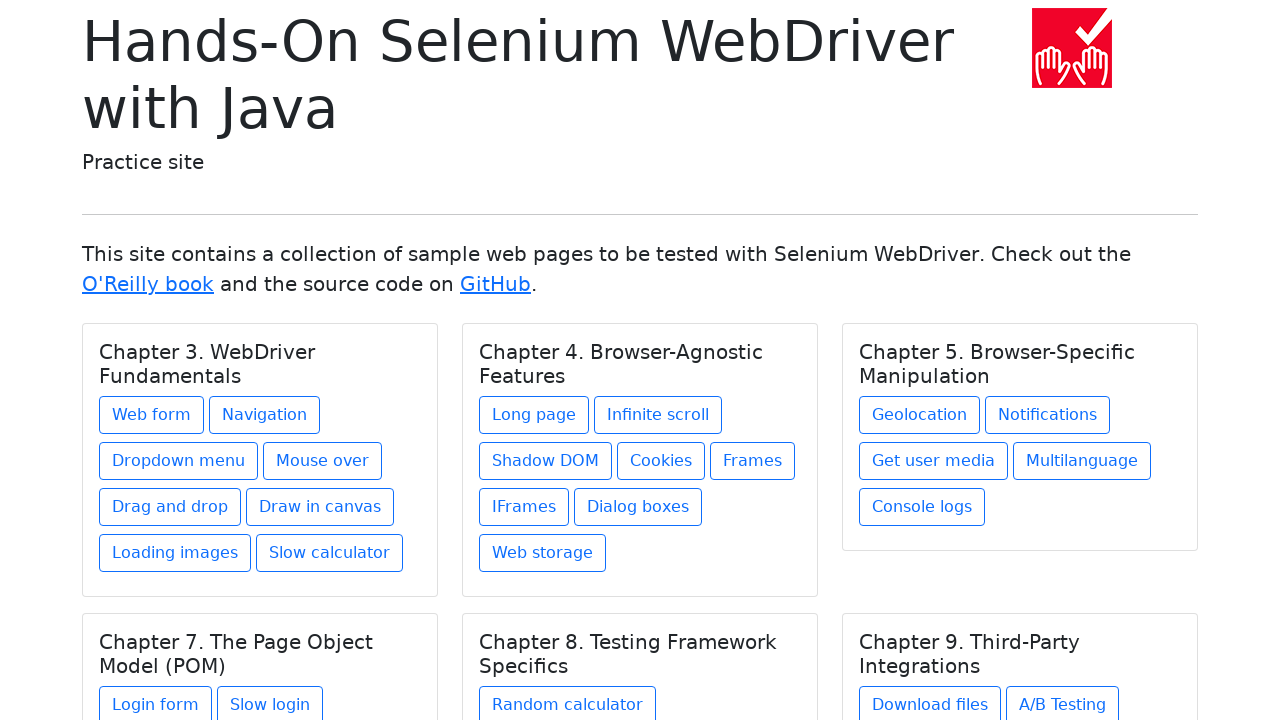

Clicked on web-form link at (152, 415) on a[href='web-form.html']
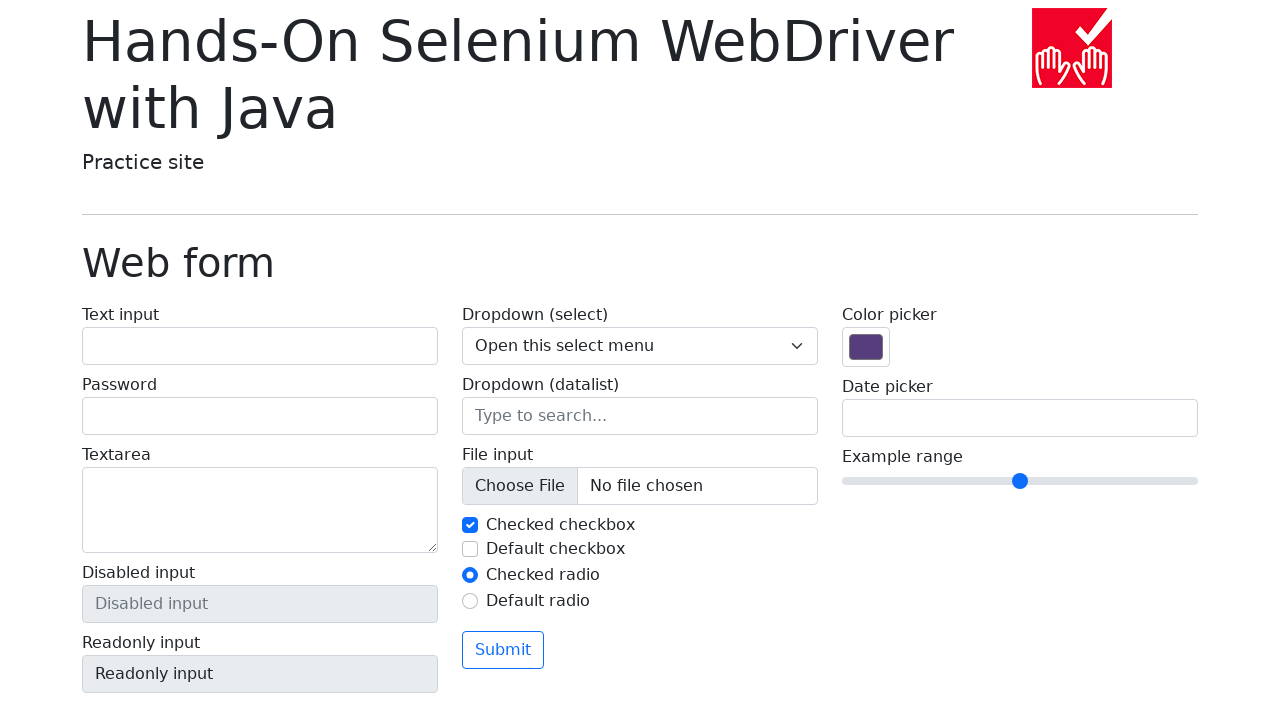

Clicked on second radio button option at (470, 601) on #my-radio-2
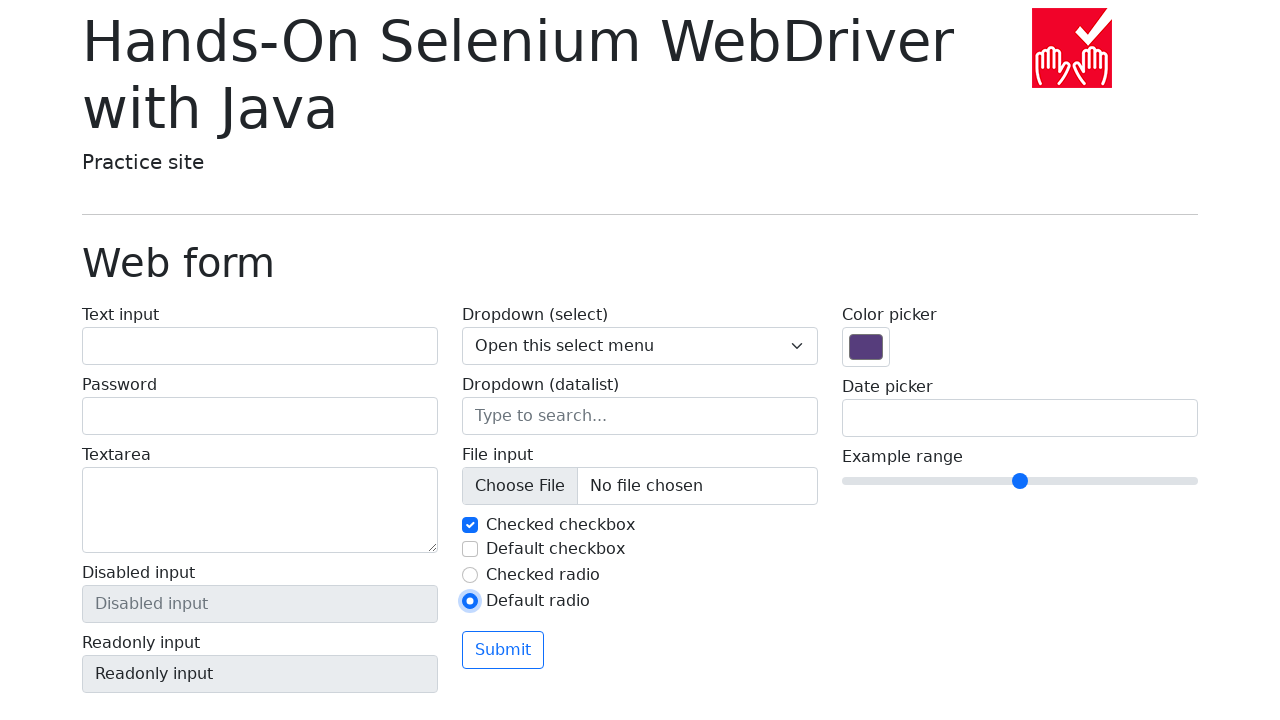

Verified first radio button is unselected
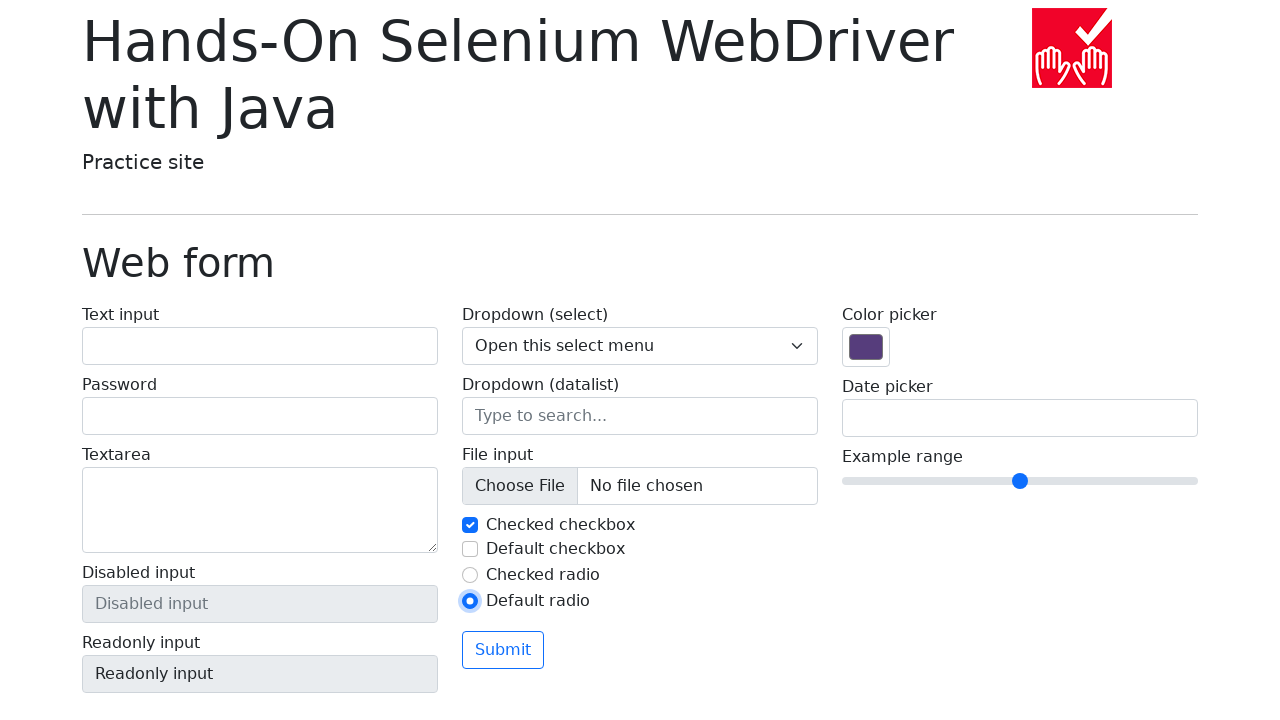

Verified second radio button is selected
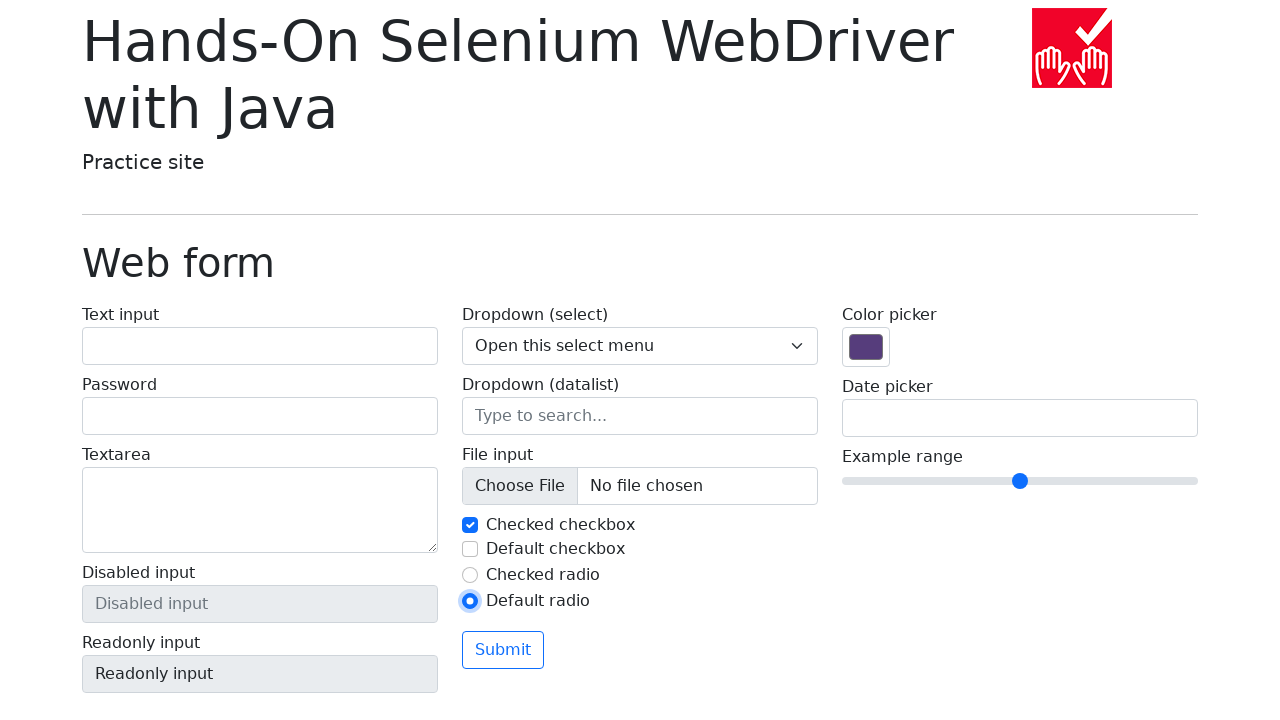

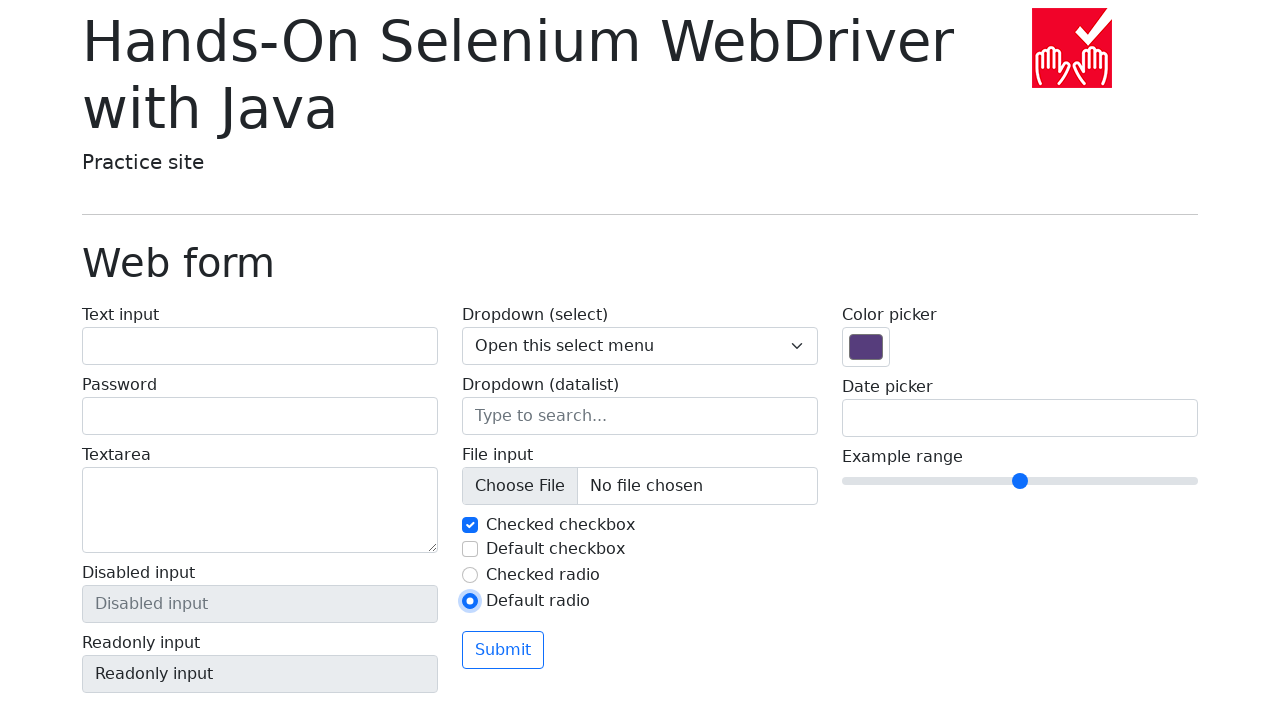